Tests window handling by clicking the Help link on Google accounts page which opens in a new tab/window, then switches to the new window

Starting URL: https://accounts.google.com

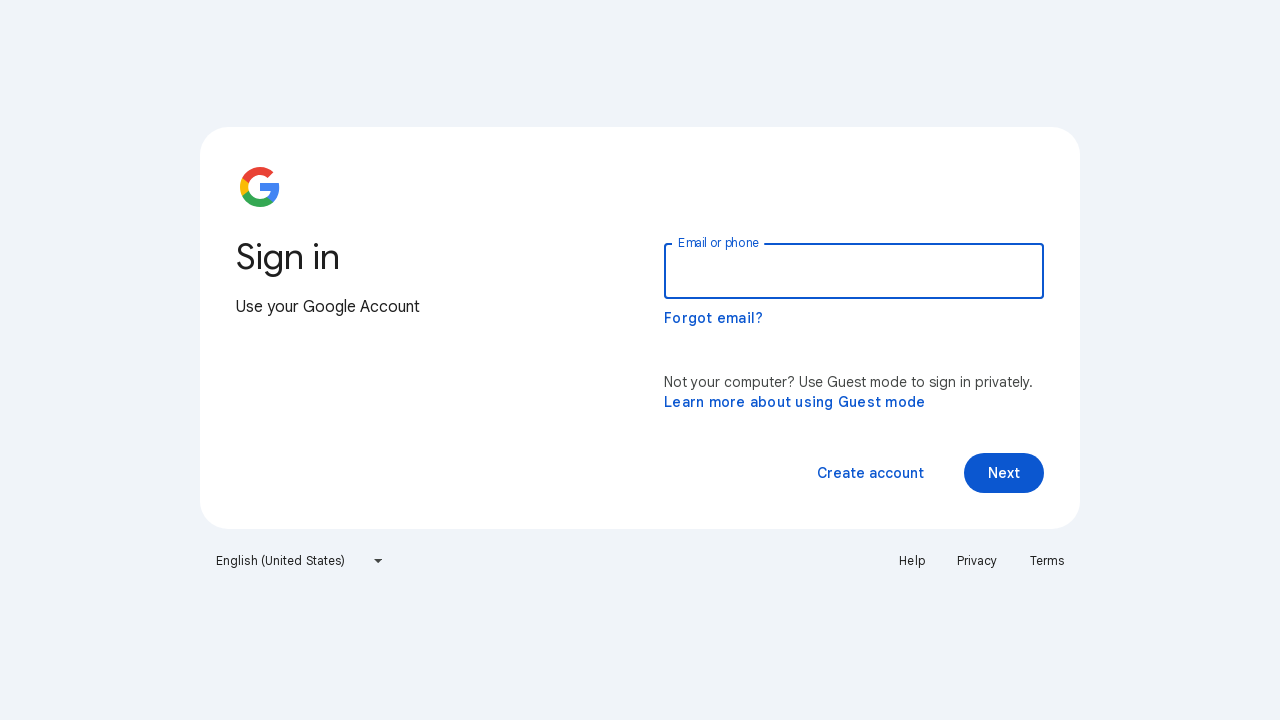

Clicked Help link on Google accounts page at (912, 561) on a:has-text('Help')
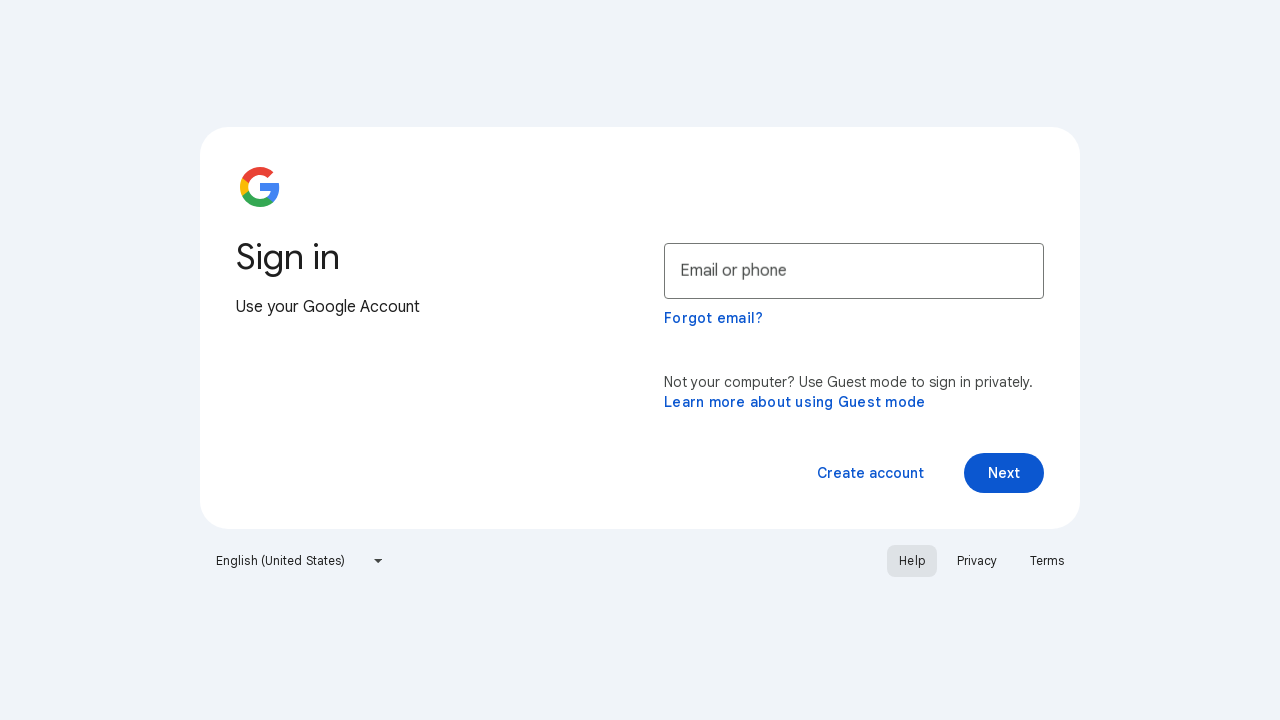

New window/tab opened with Help page
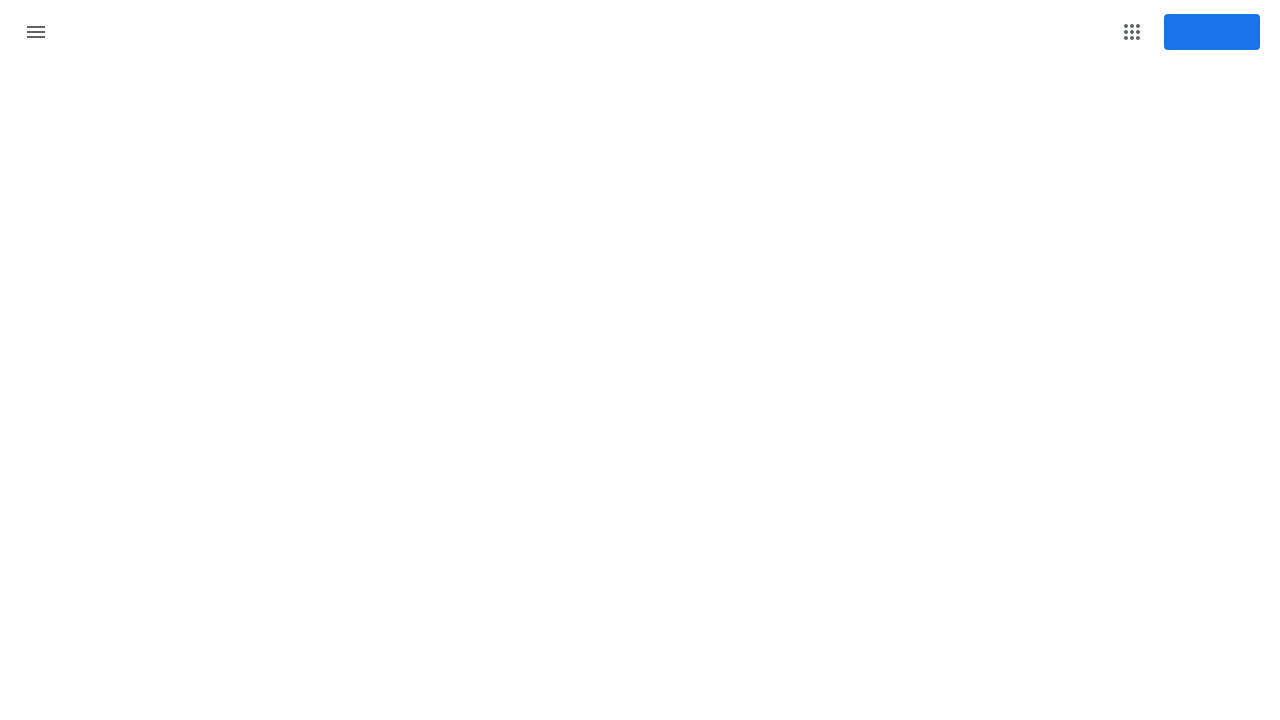

New Help page finished loading
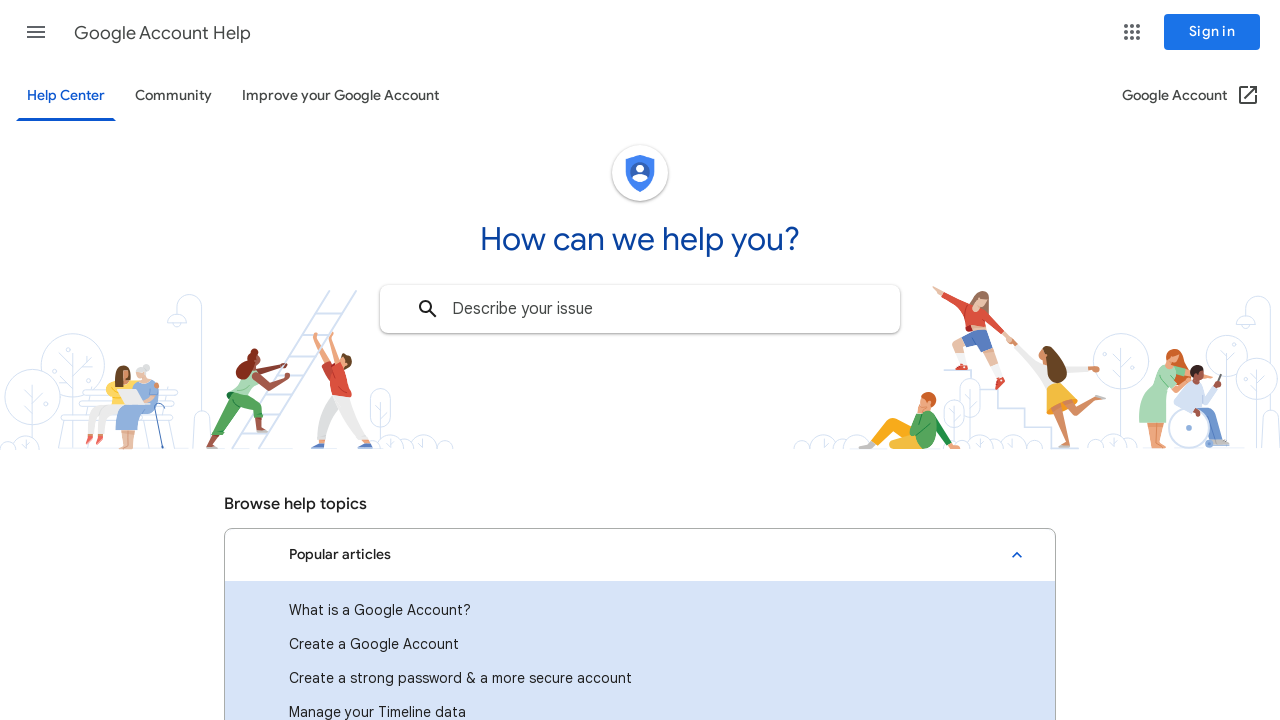

Waited 2 seconds for new page to fully render
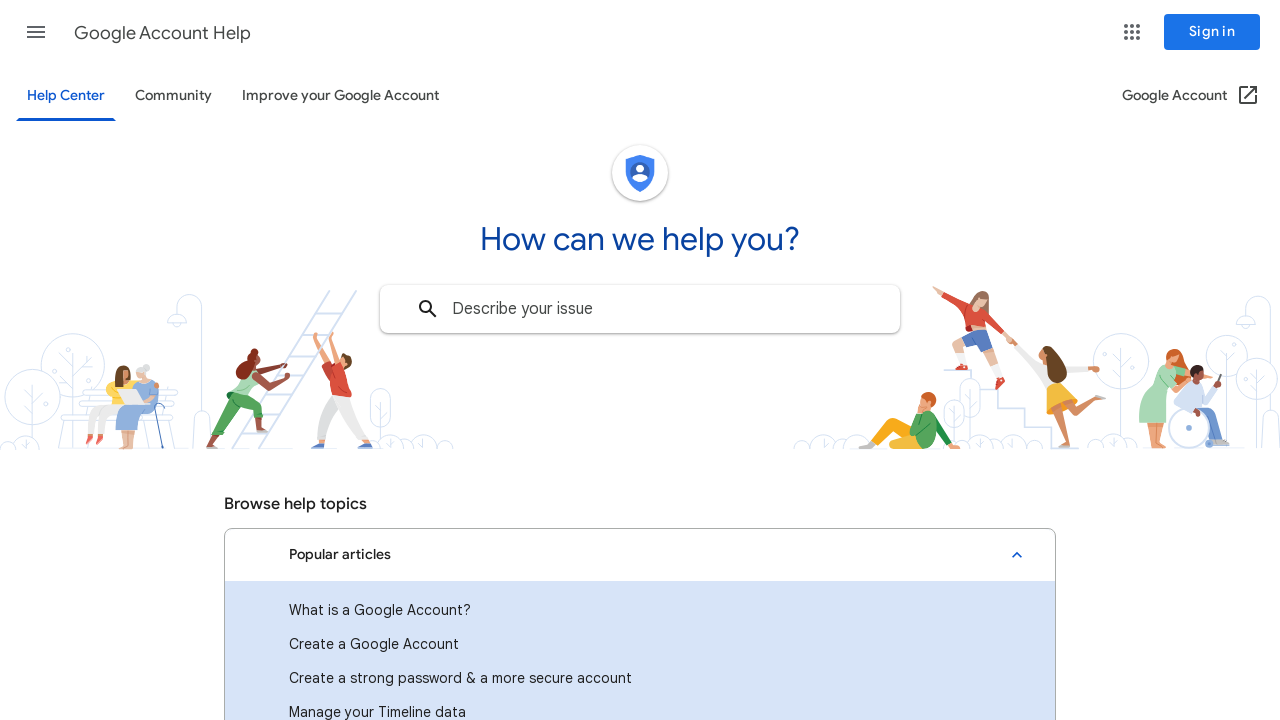

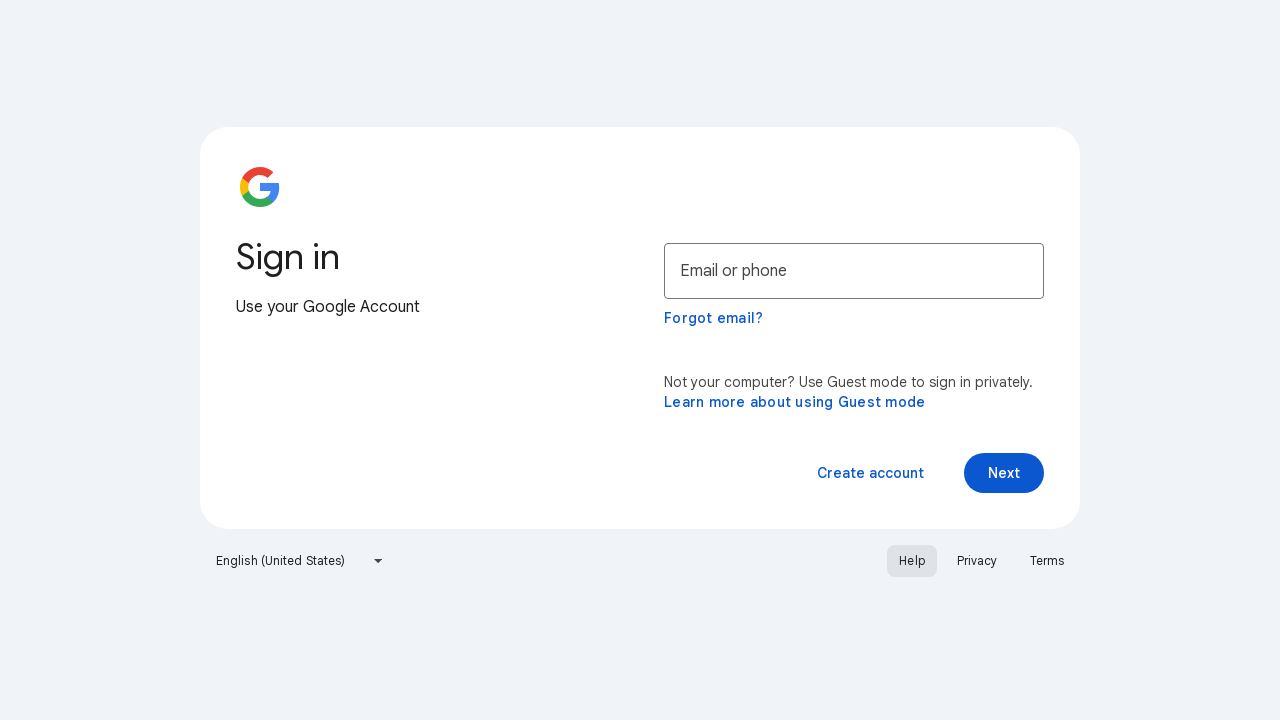